Tests drag and drop functionality by dragging an image element to a target box

Starting URL: https://formy-project.herokuapp.com/dragdrop

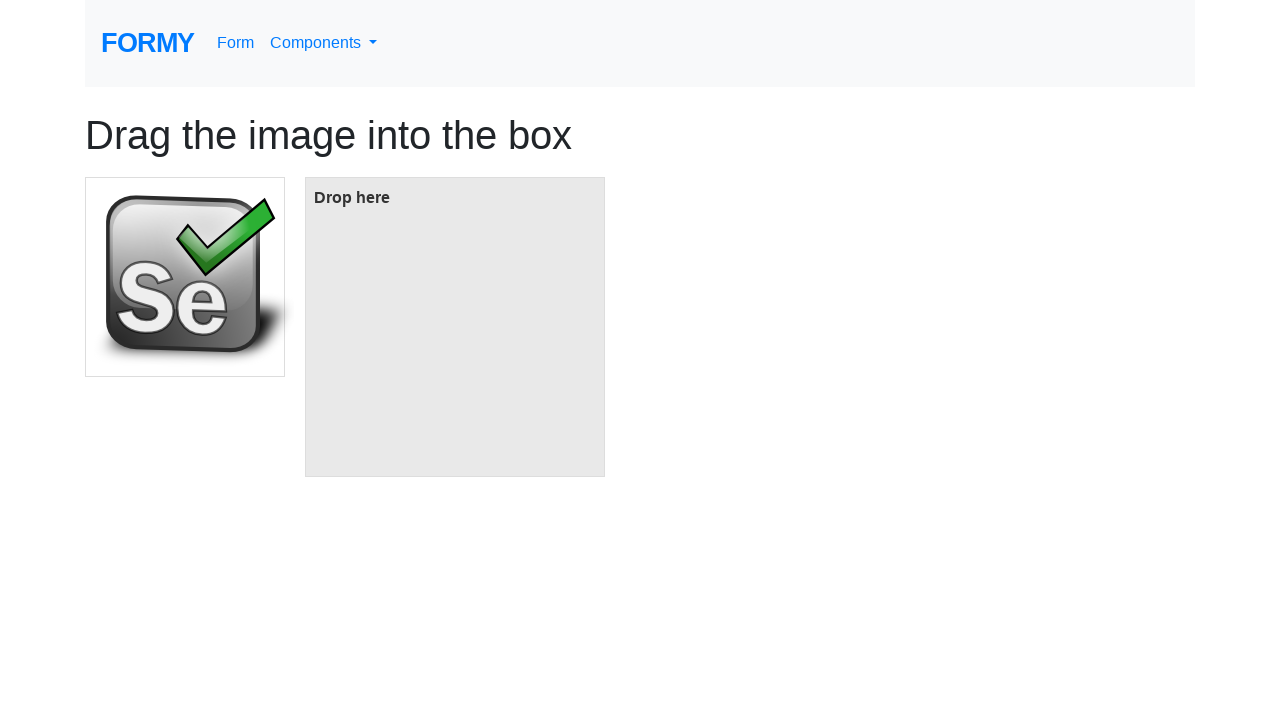

Located draggable image element
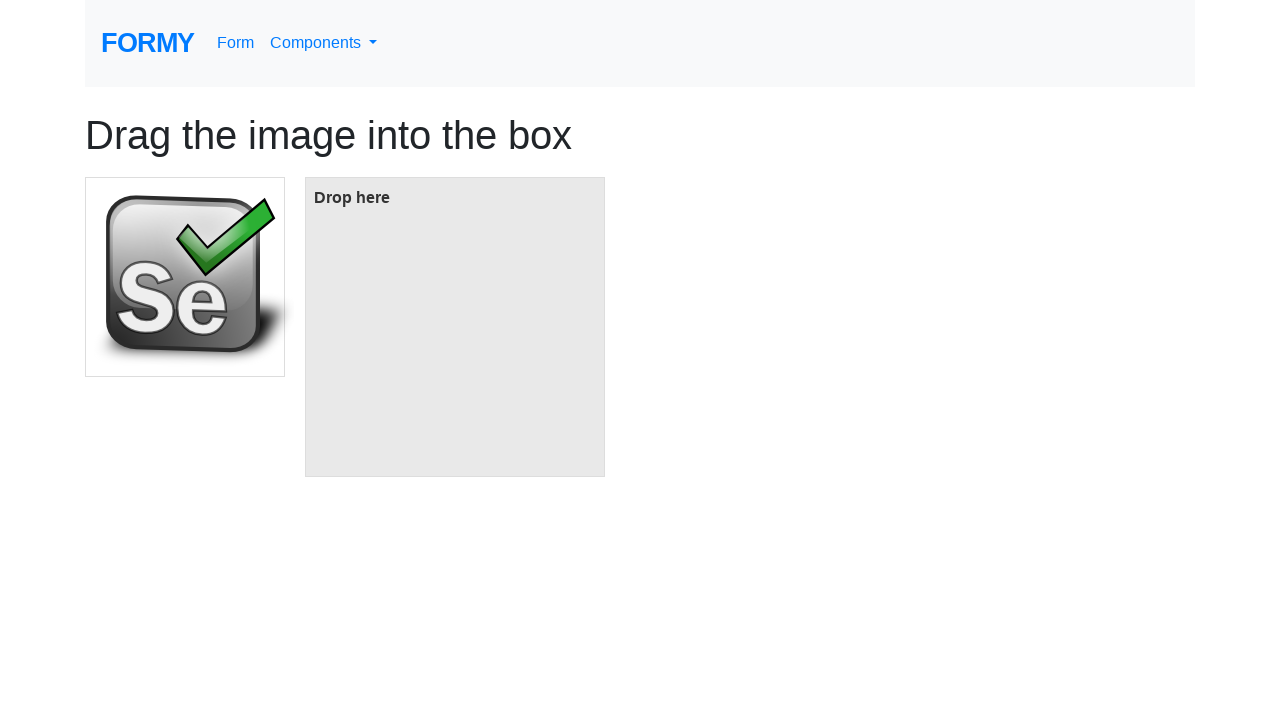

Located target drop box element
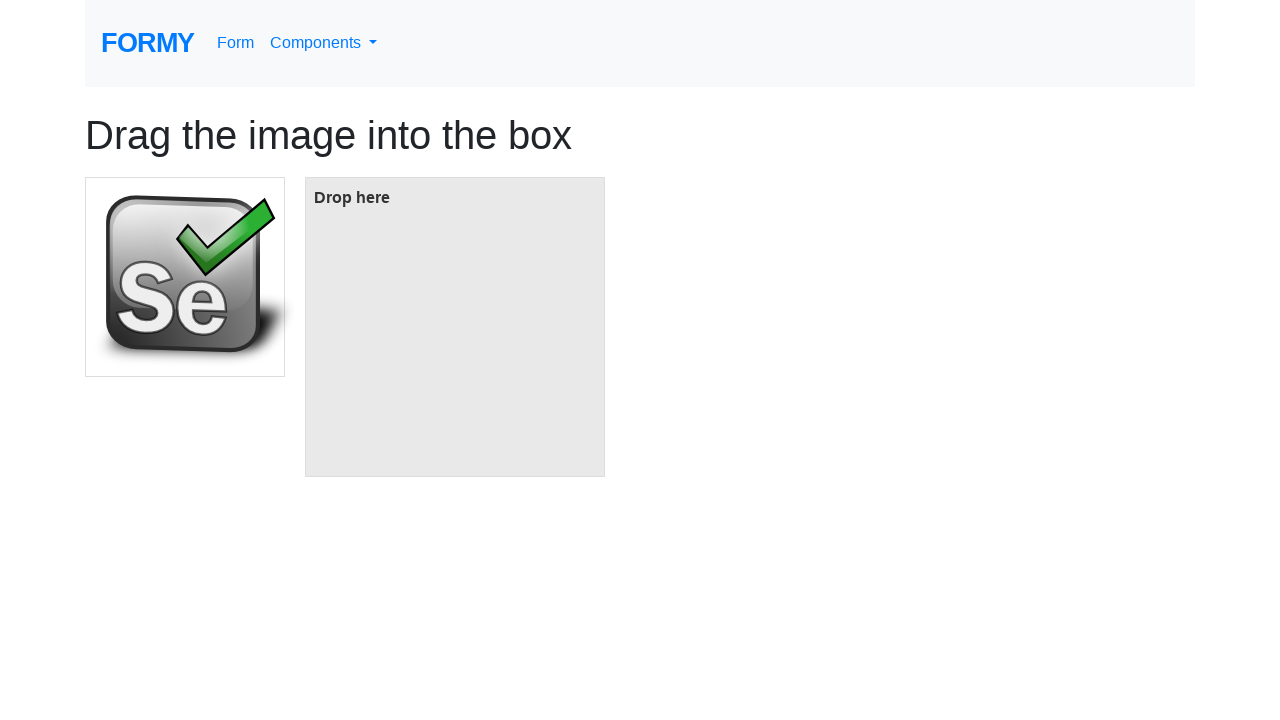

Dragged image element to target box at (455, 327)
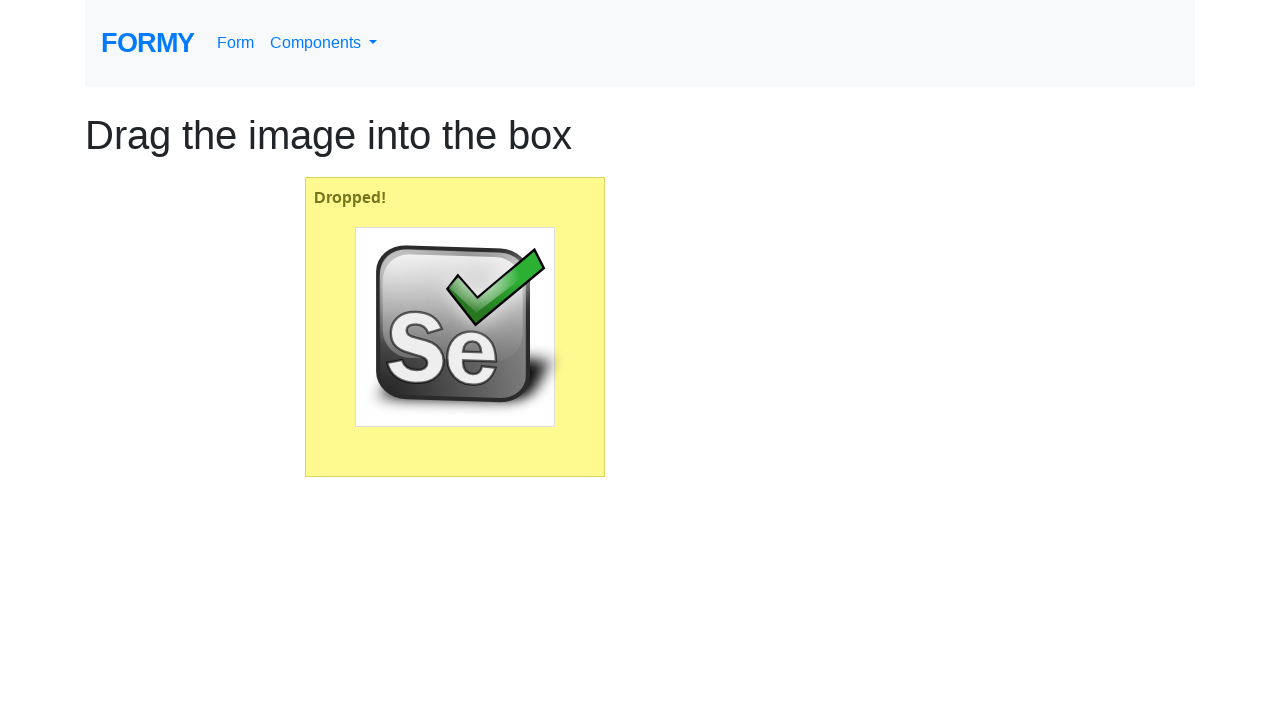

Waited 2 seconds to observe drag and drop result
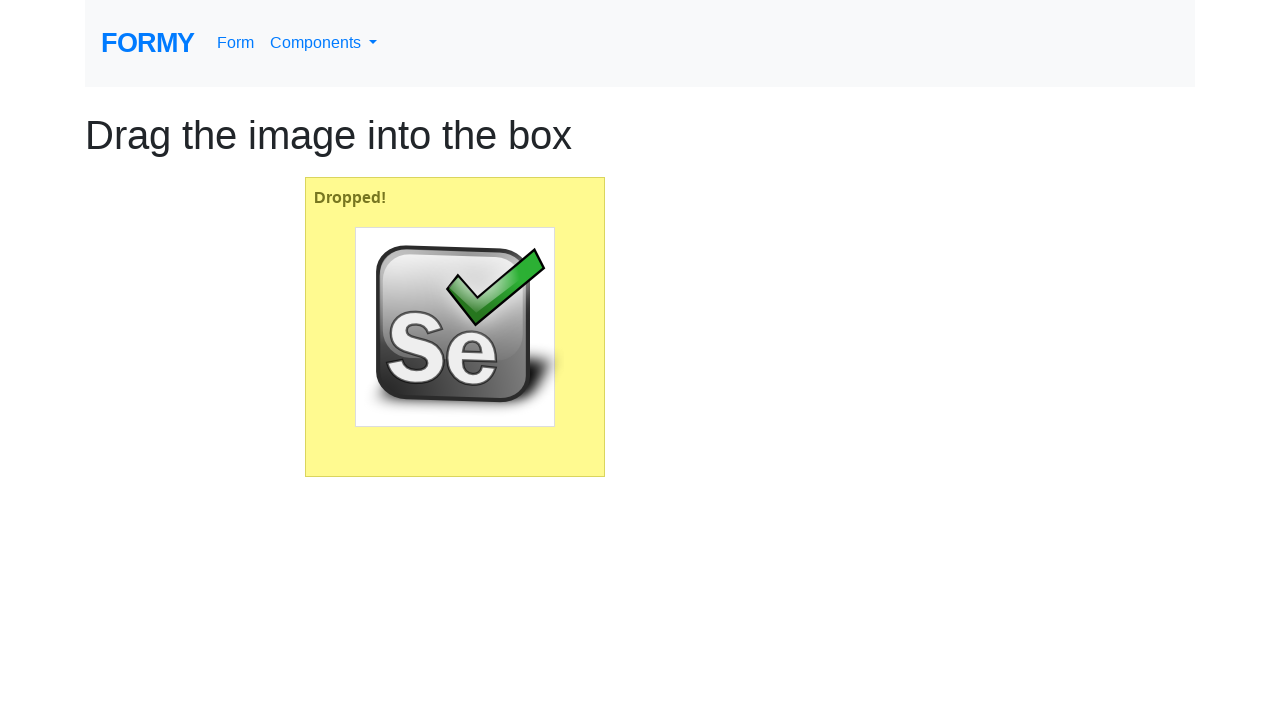

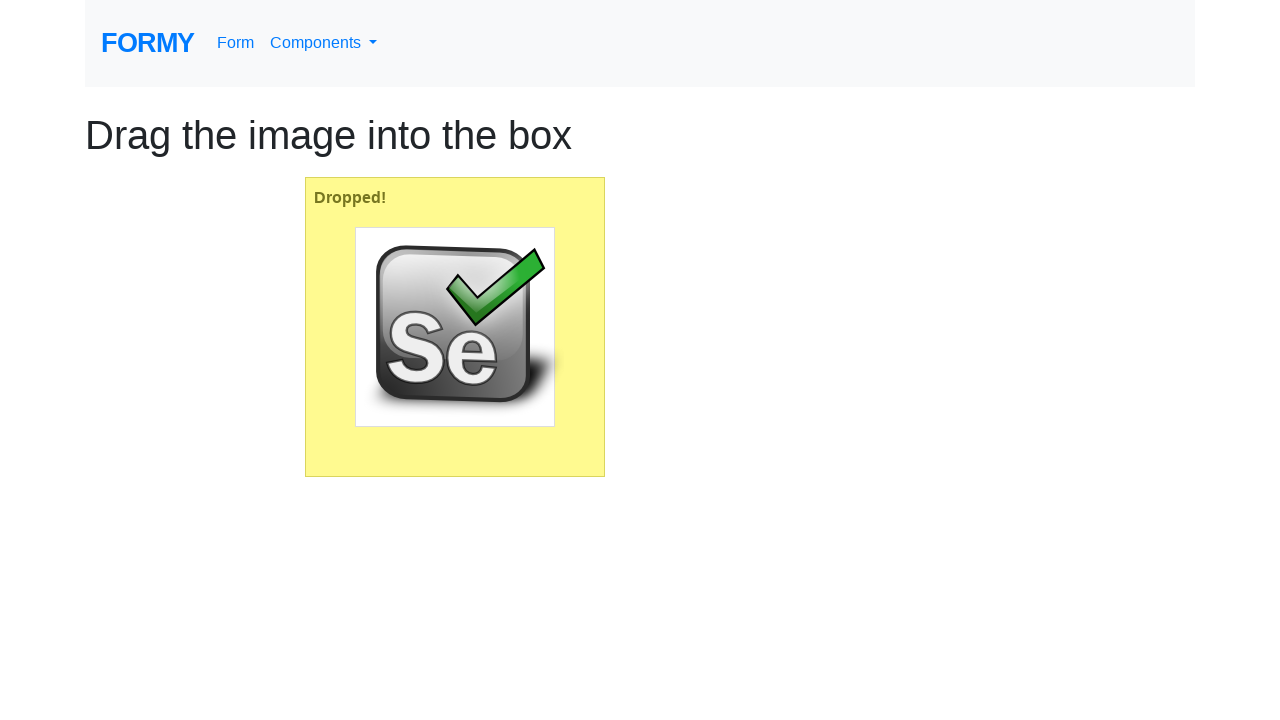